Tests Bumeran job listing page loading by navigating to the page and verifying that job-related links and content are present on the page.

Starting URL: https://www.bumeran.com.mx/empleos.html

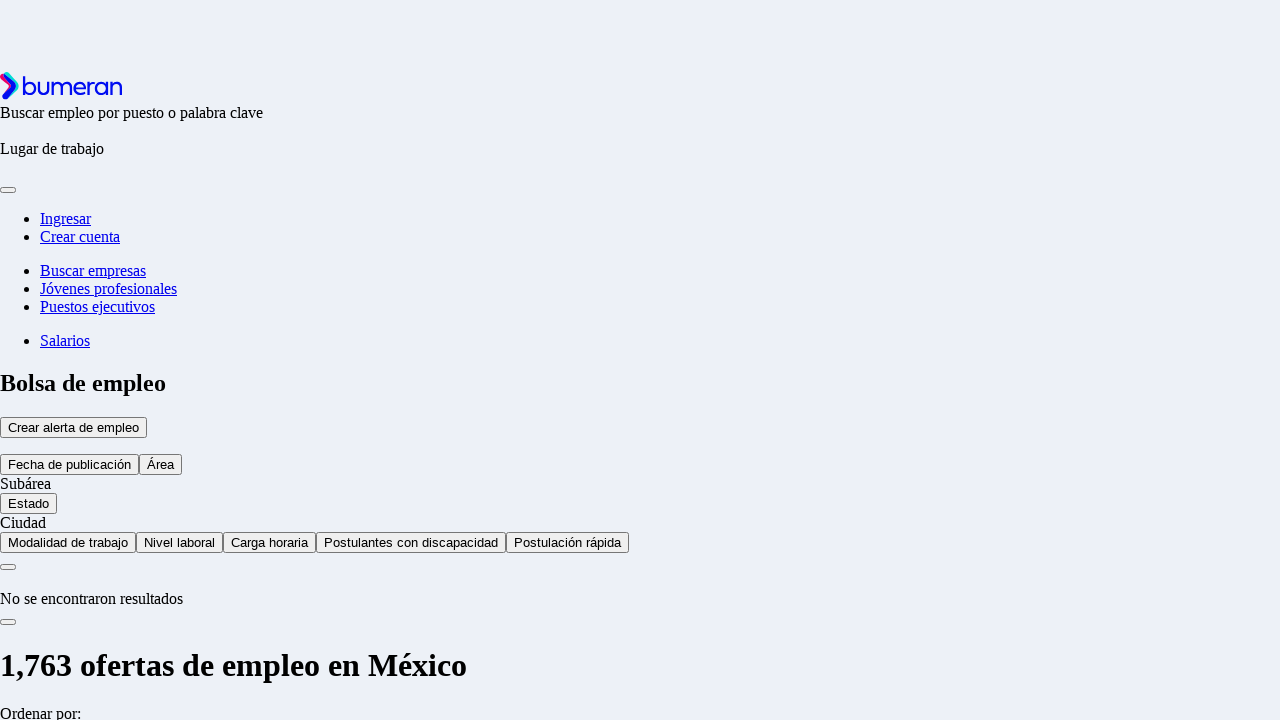

Waited for initial page to reach networkidle load state
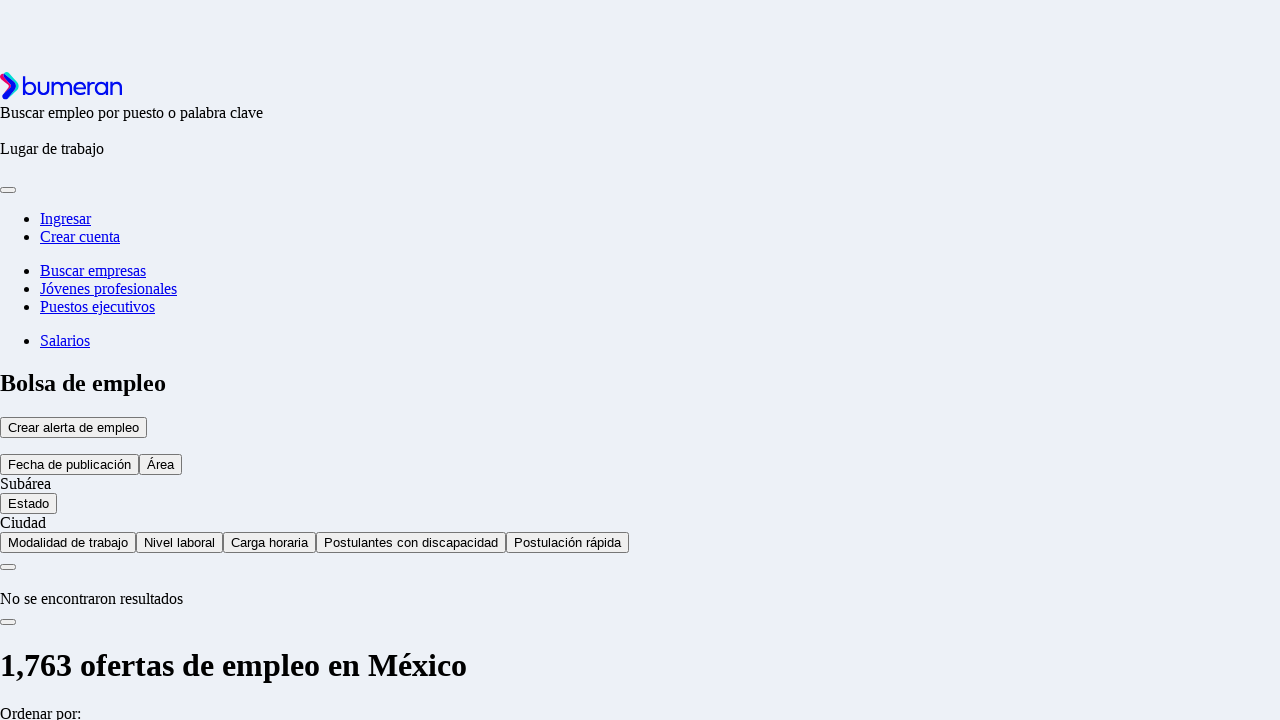

Verified that links are present on the page
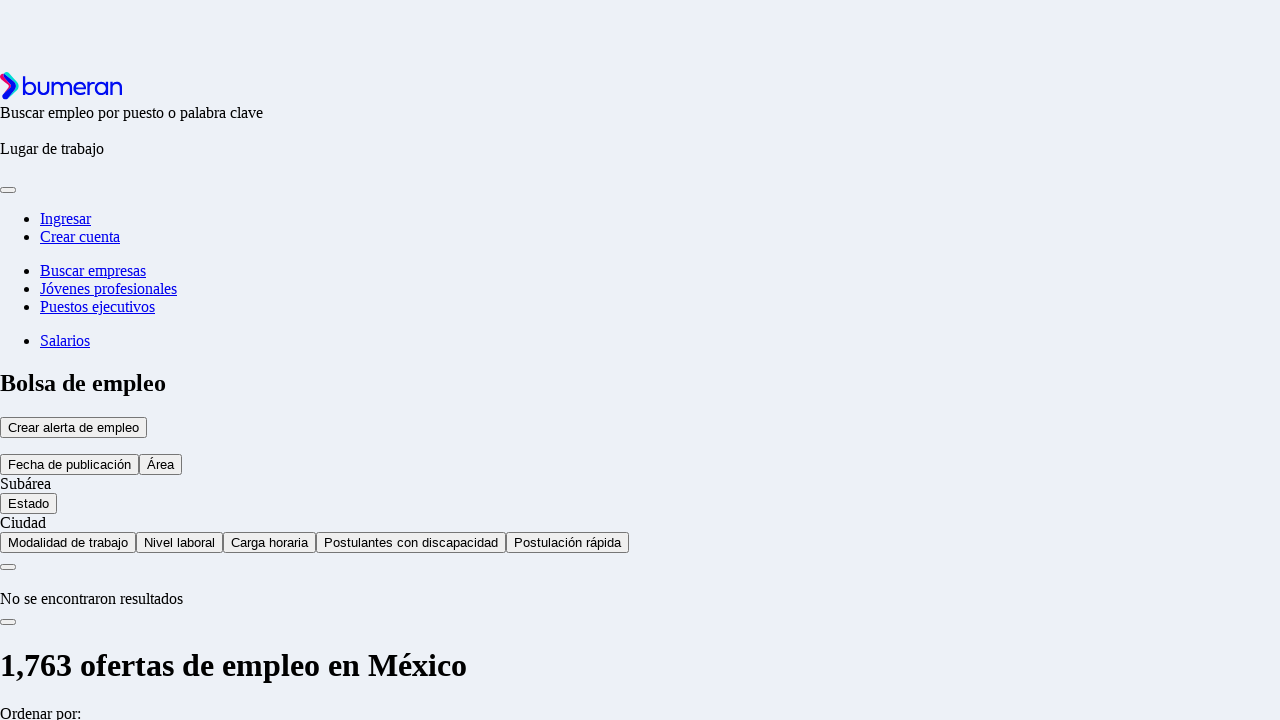

Verified job-related links containing 'empleo' exist on the page
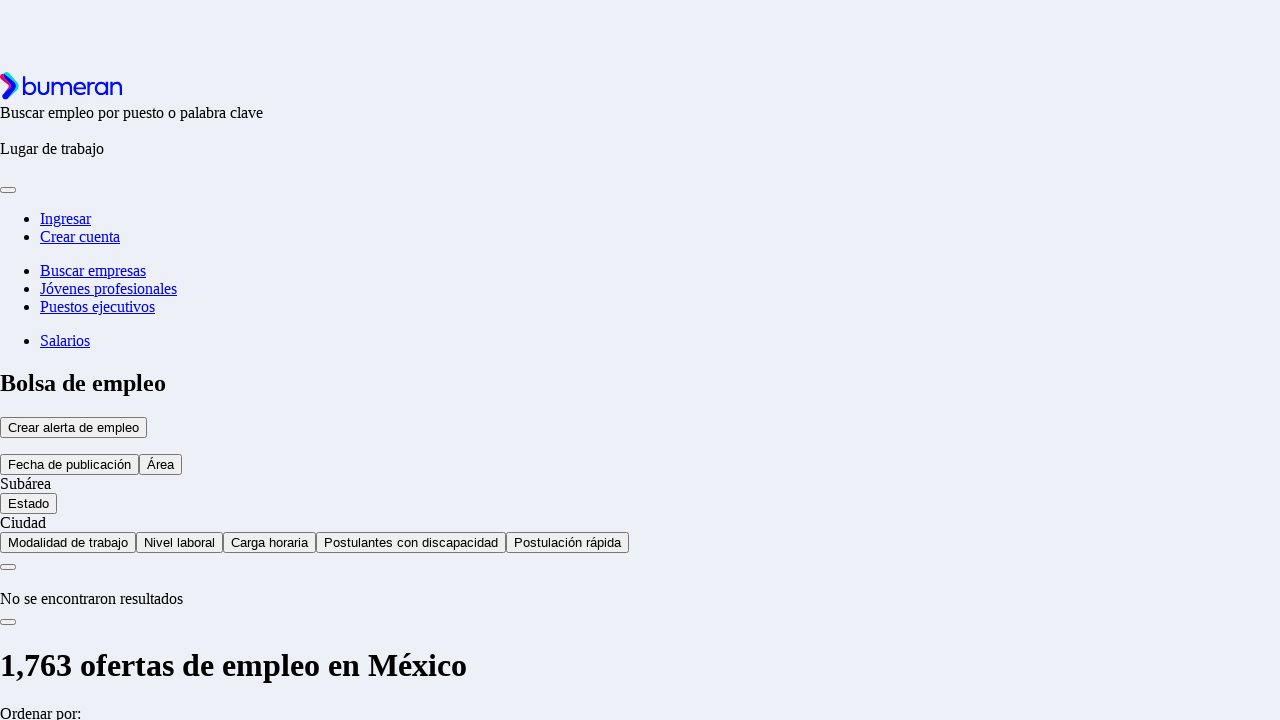

Navigated to https://www.bumeran.com.mx/empleos
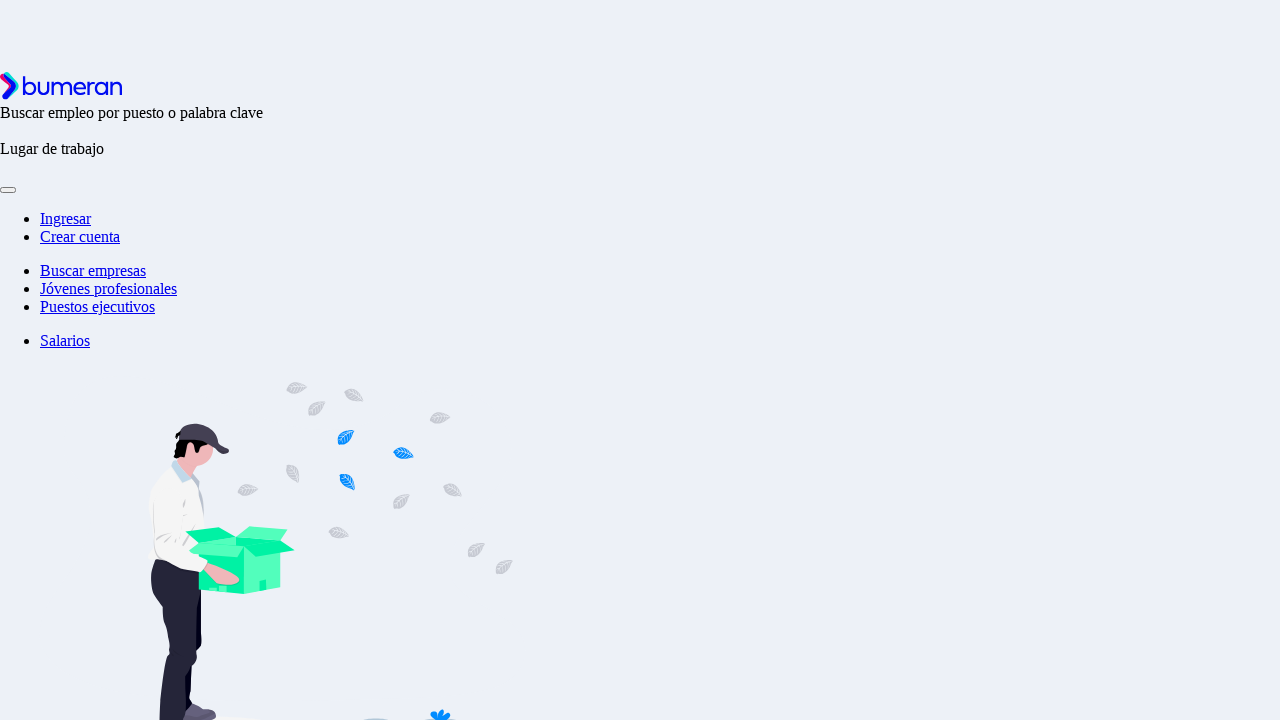

Waited for second URL page to reach networkidle load state
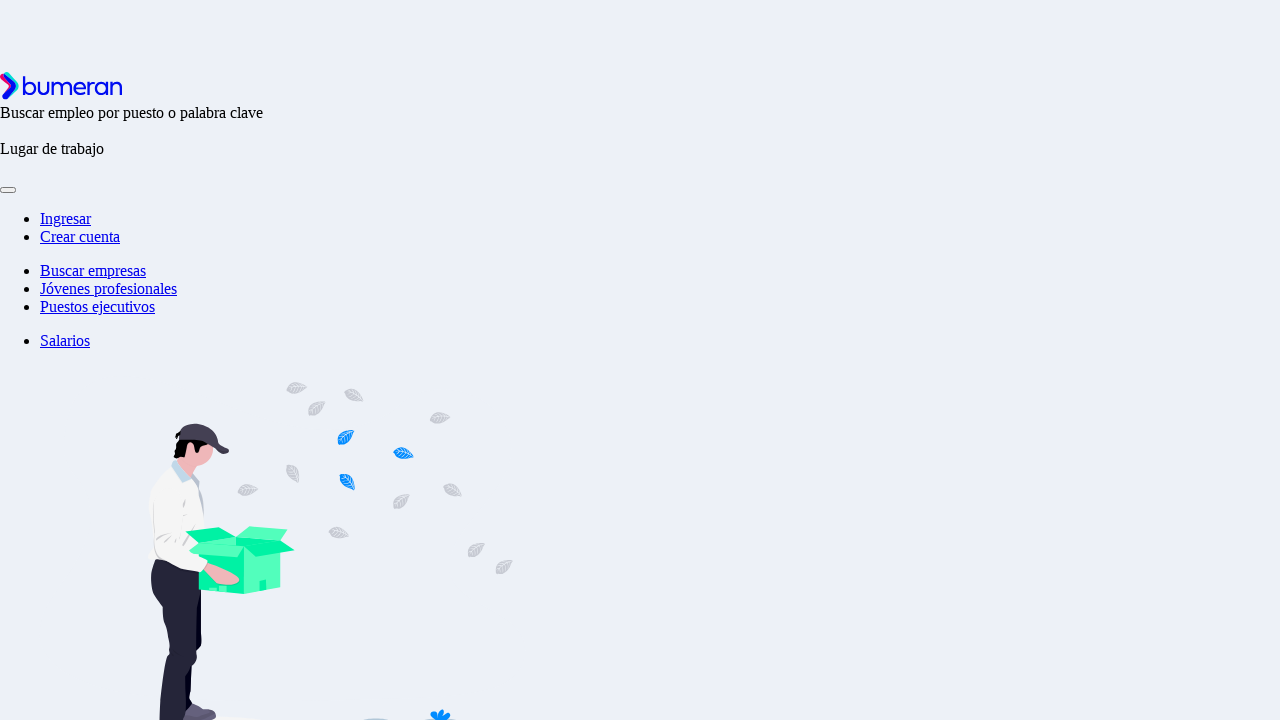

Verified job-related links with 'empleo' loaded on second URL
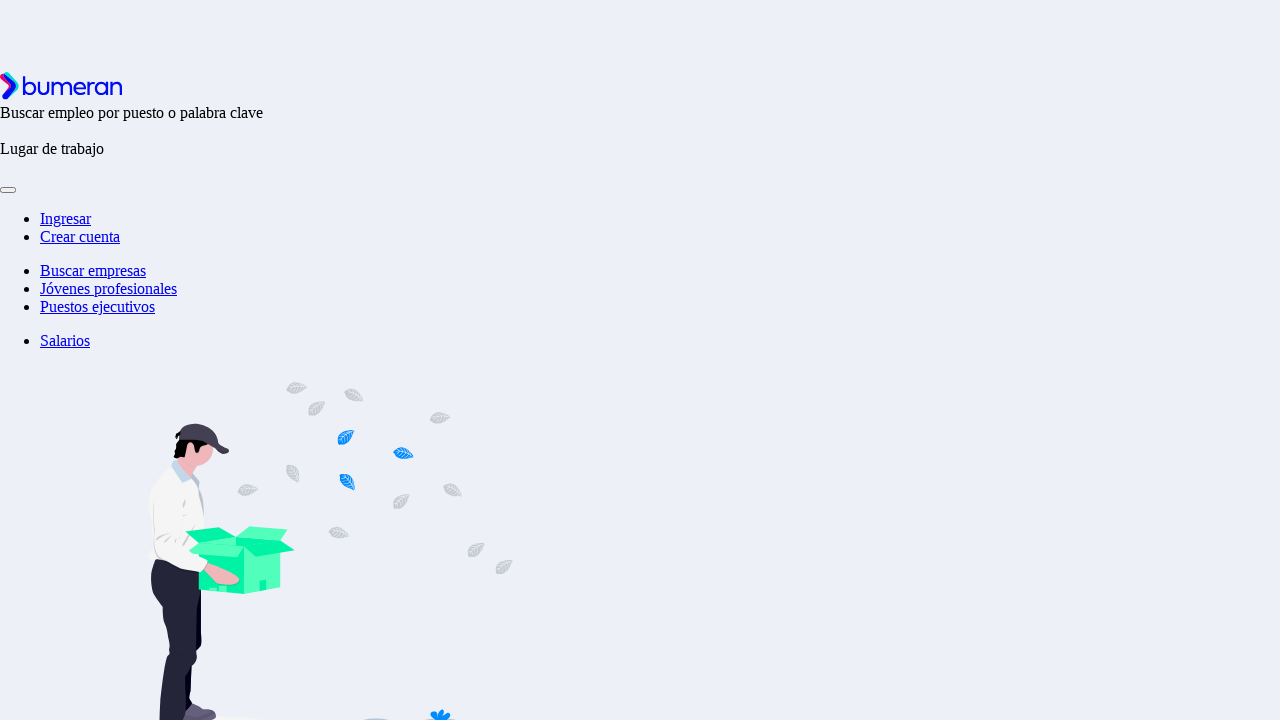

Navigated to main page https://www.bumeran.com.mx
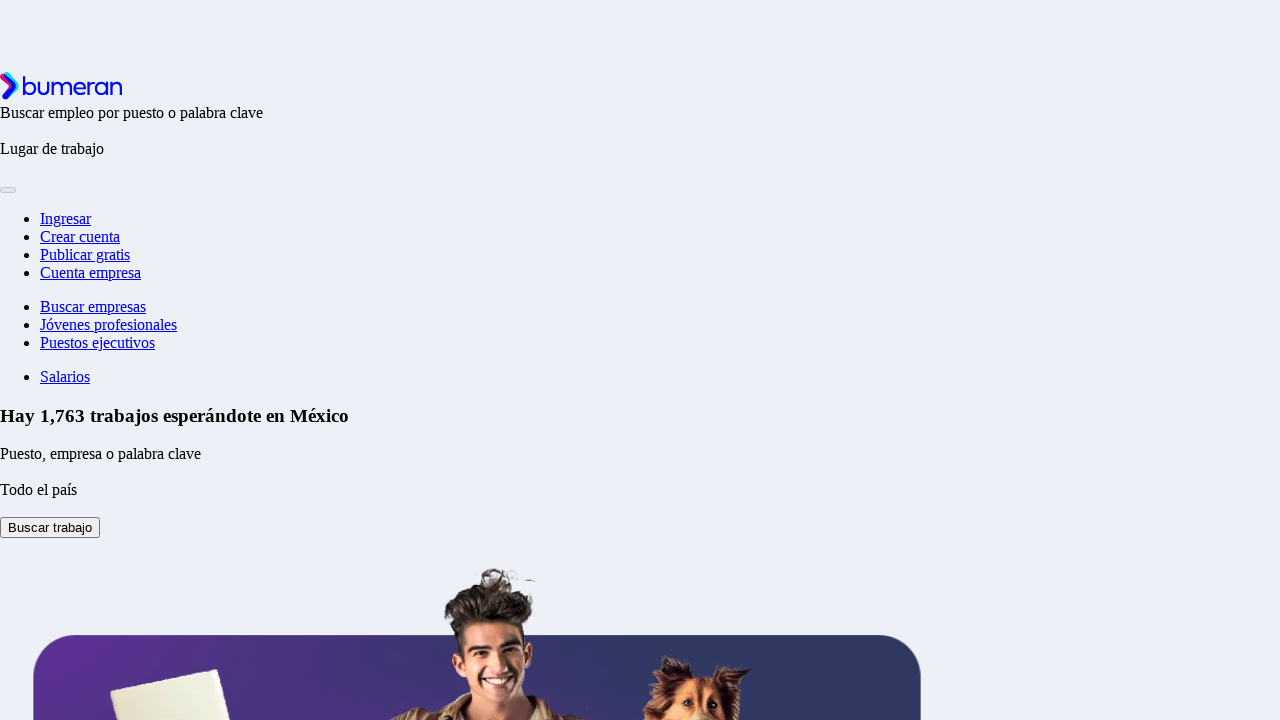

Waited for main page to reach networkidle load state
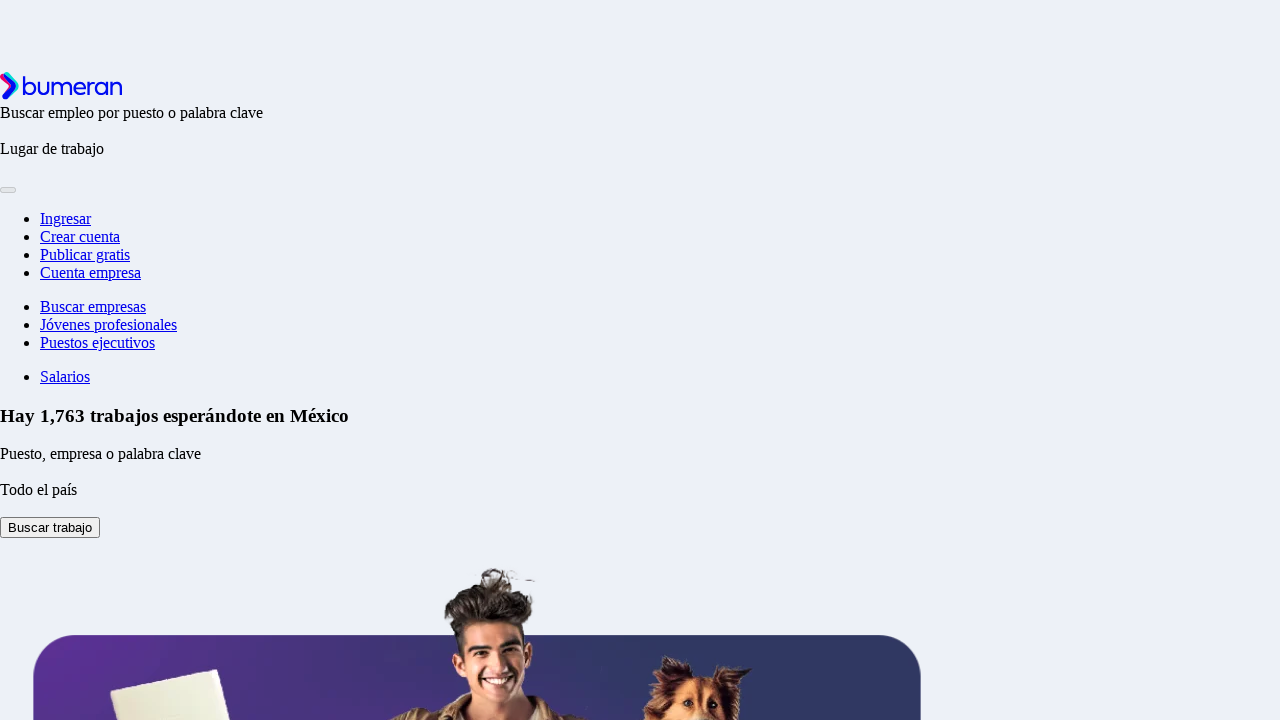

Verified main page has content in body element
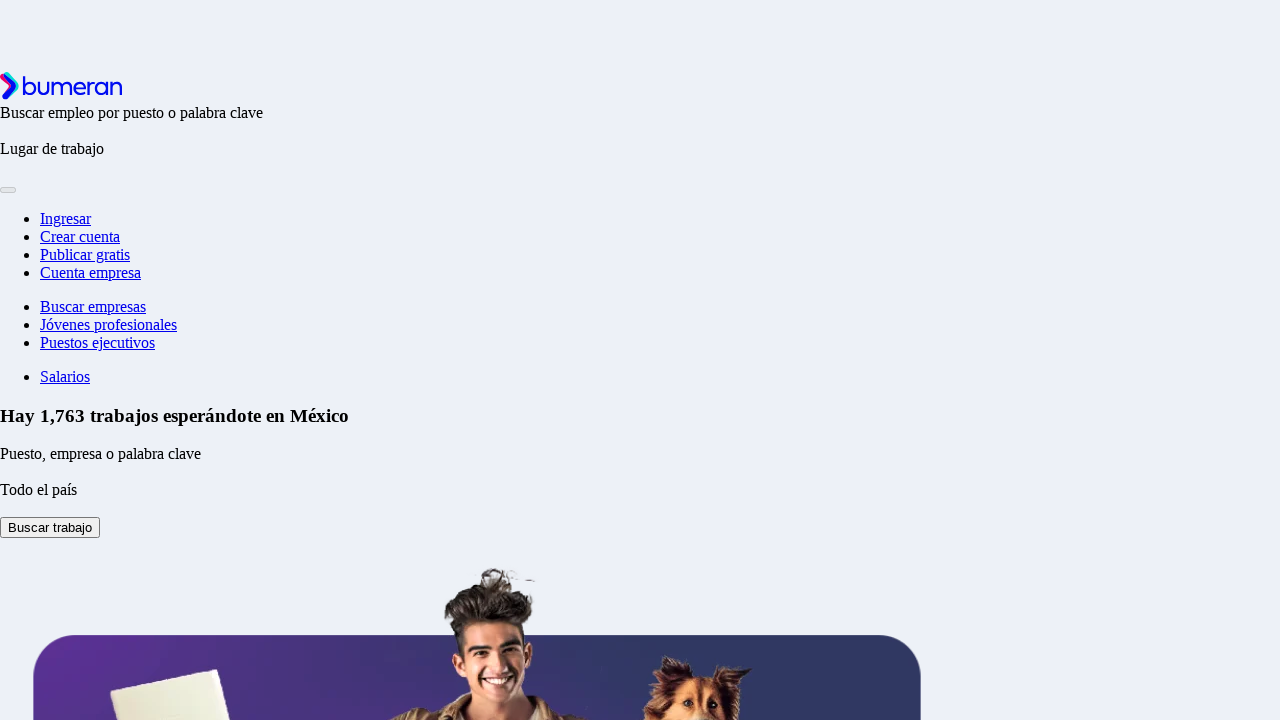

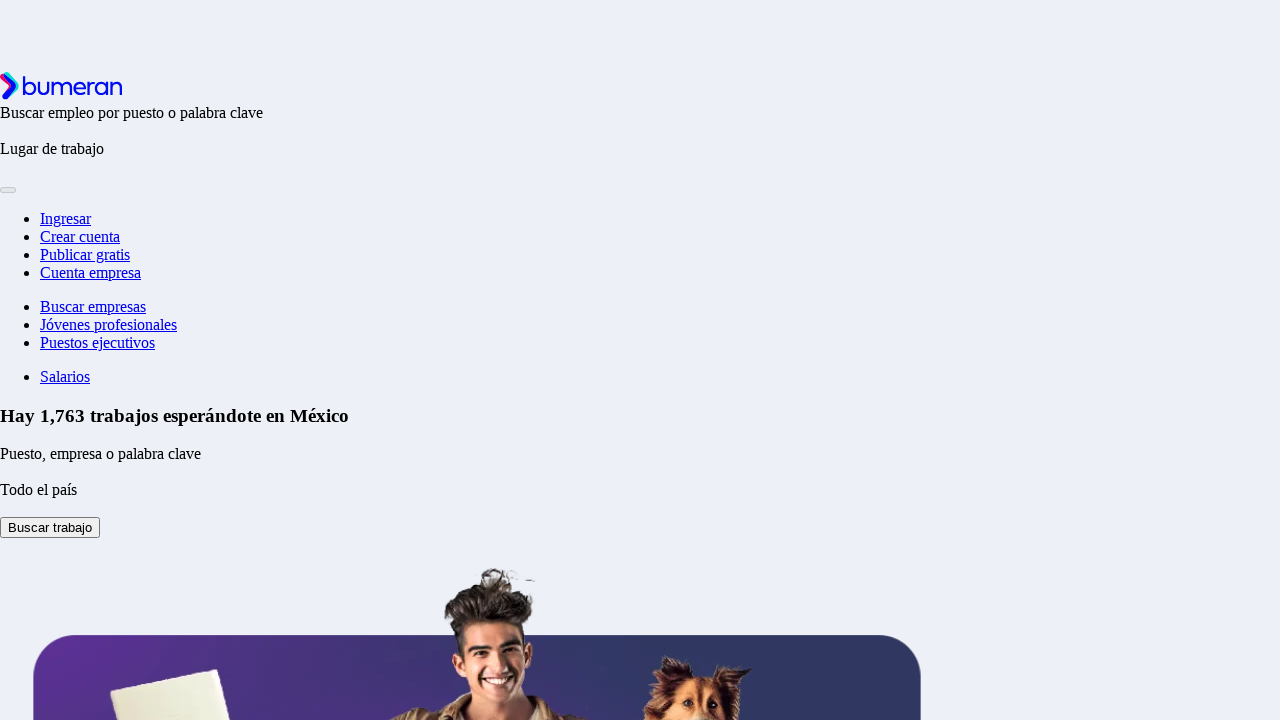